Navigates to a GitHub user's repositories page and verifies that repository count and pagination elements are present

Starting URL: https://github.com/clintkitson?tab=repositories

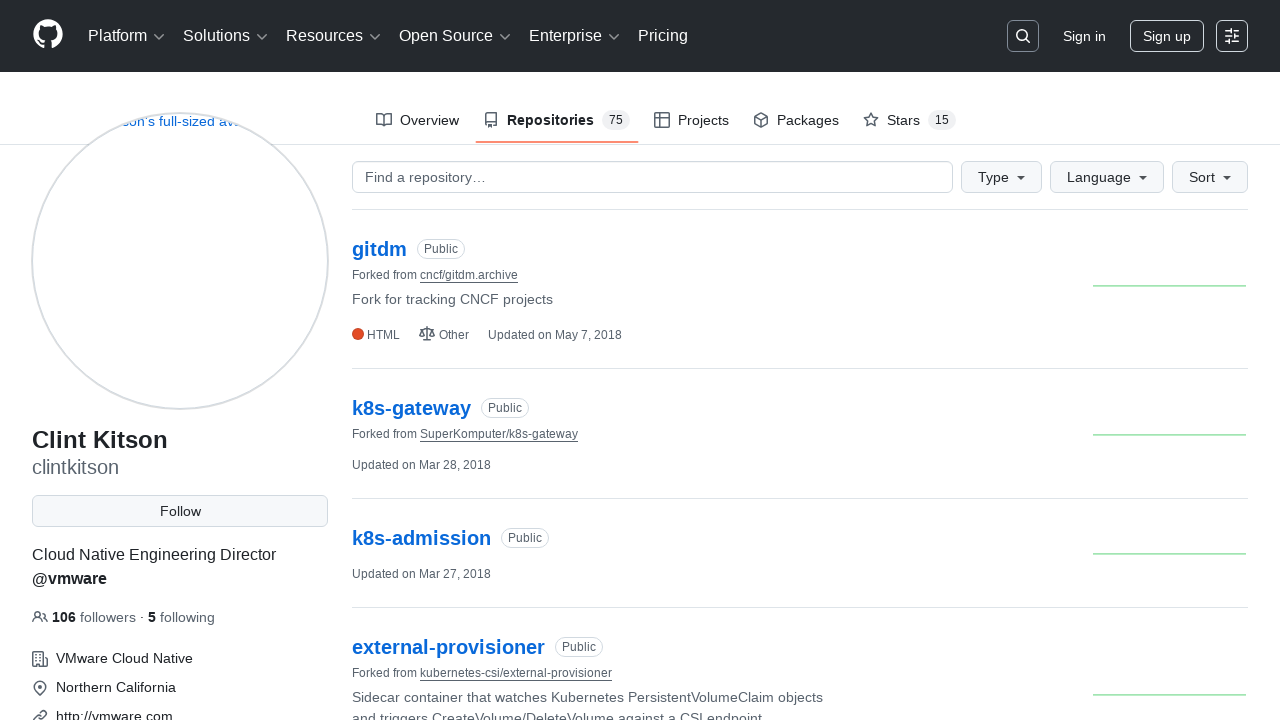

Repository count element is visible
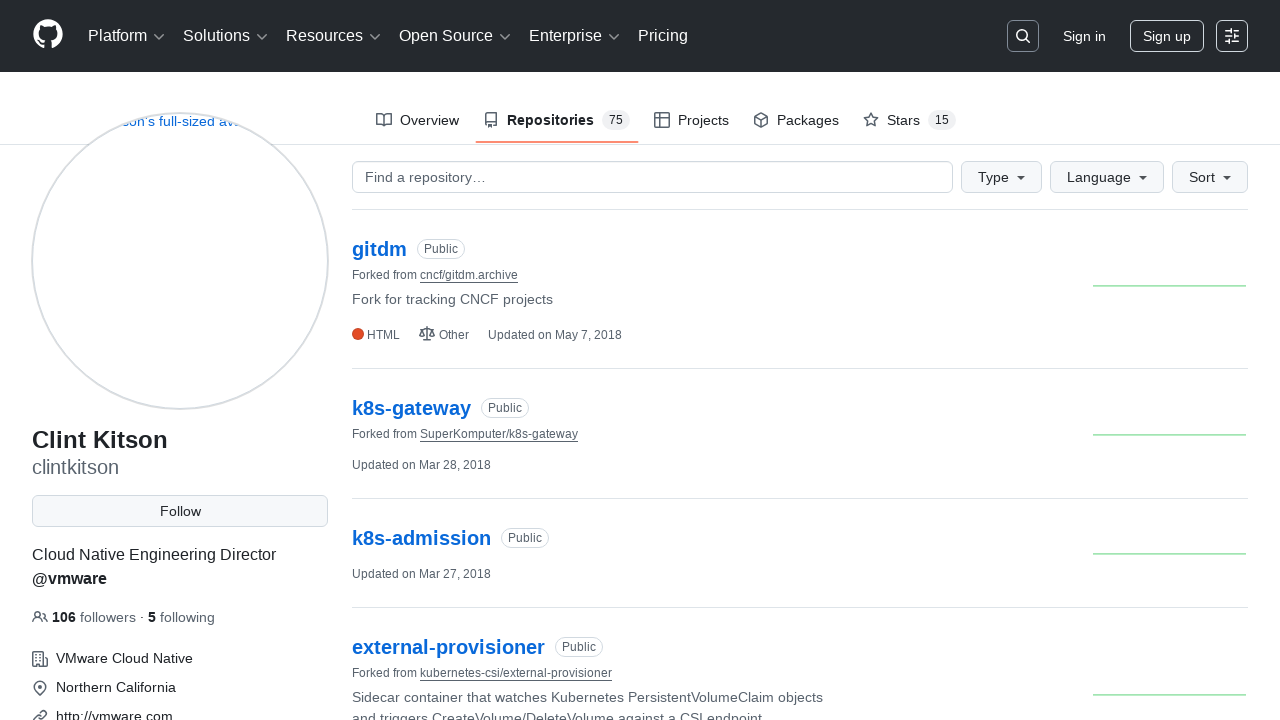

Scrolled down to middle of page to load content
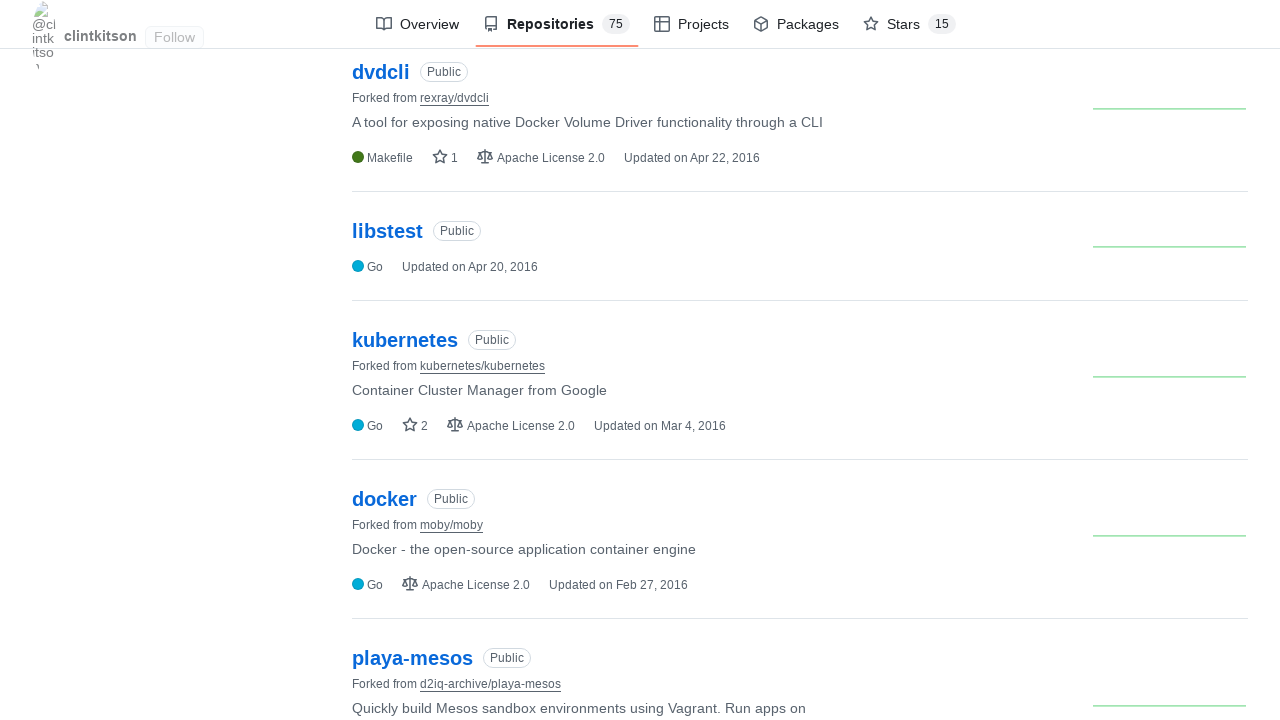

Waited for content to render
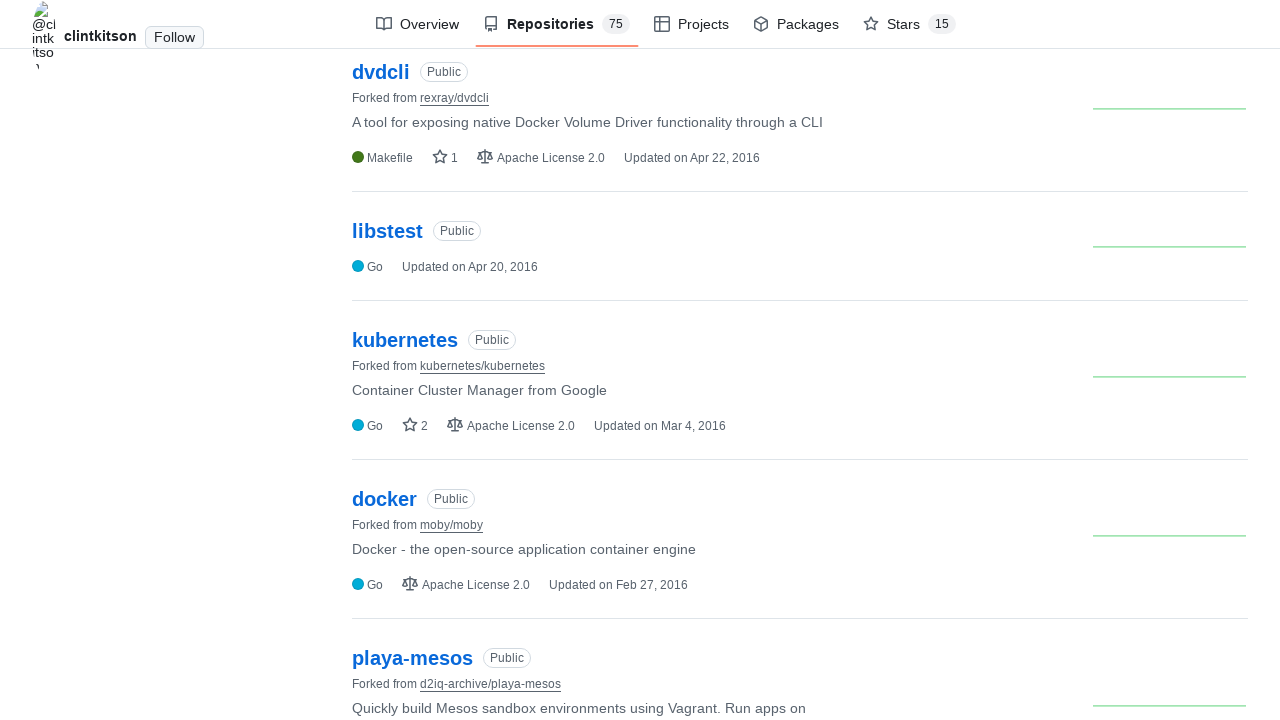

Scrolled to bottom of page
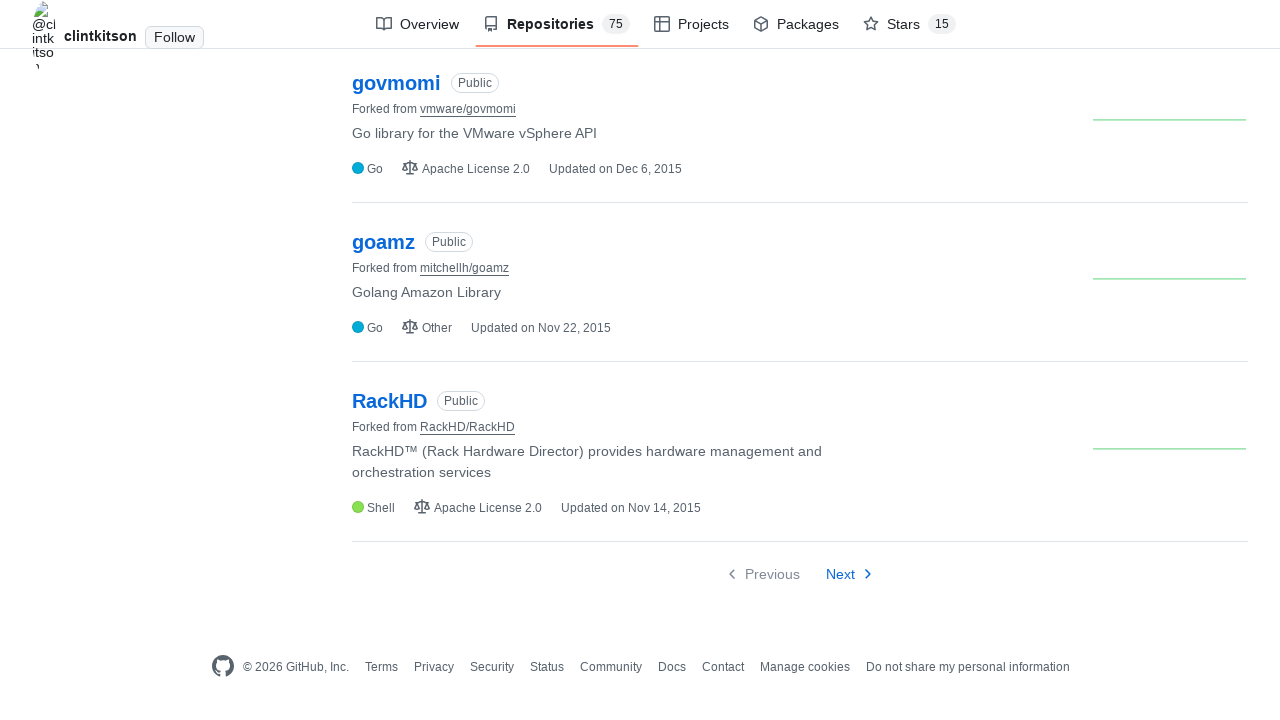

Repository list items are present
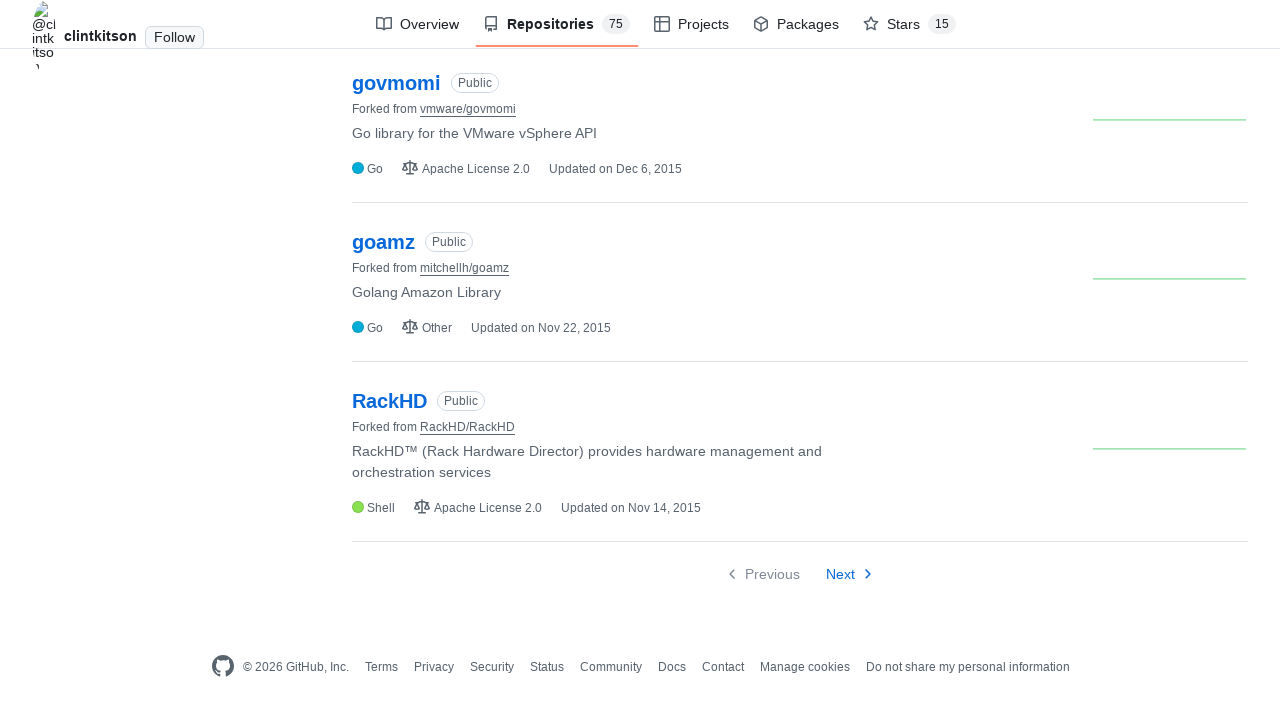

Next page pagination button is present
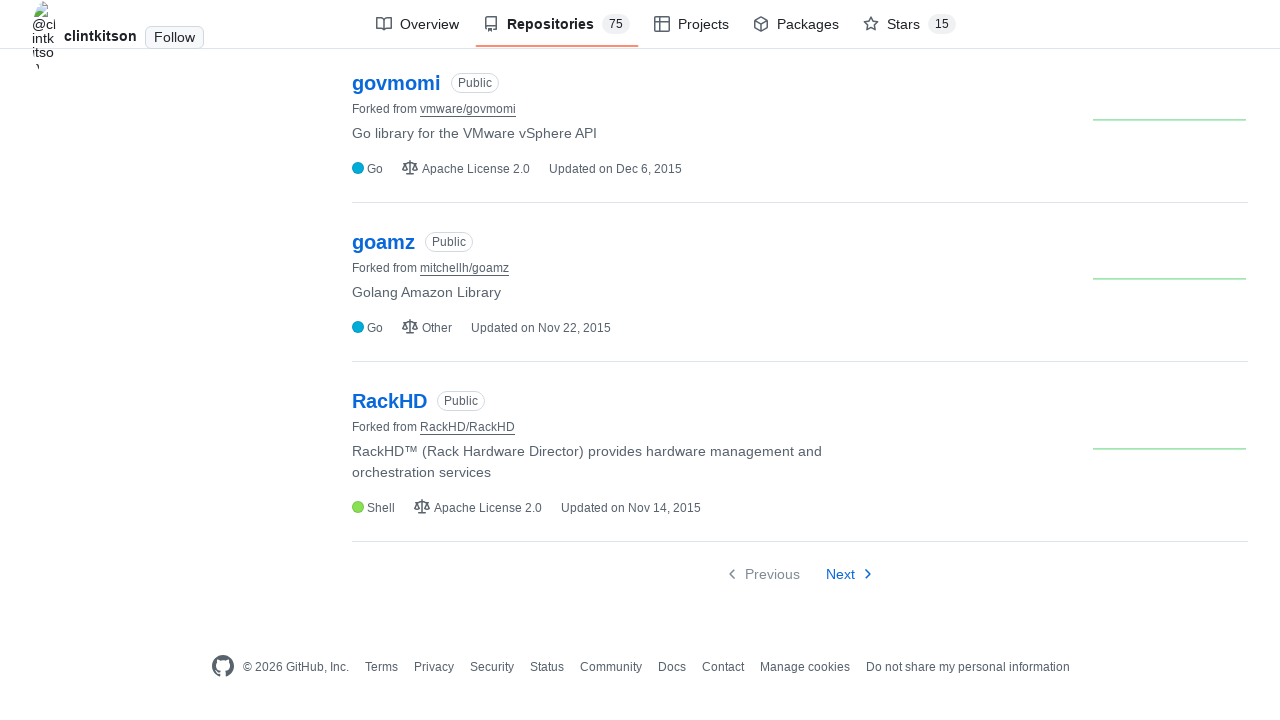

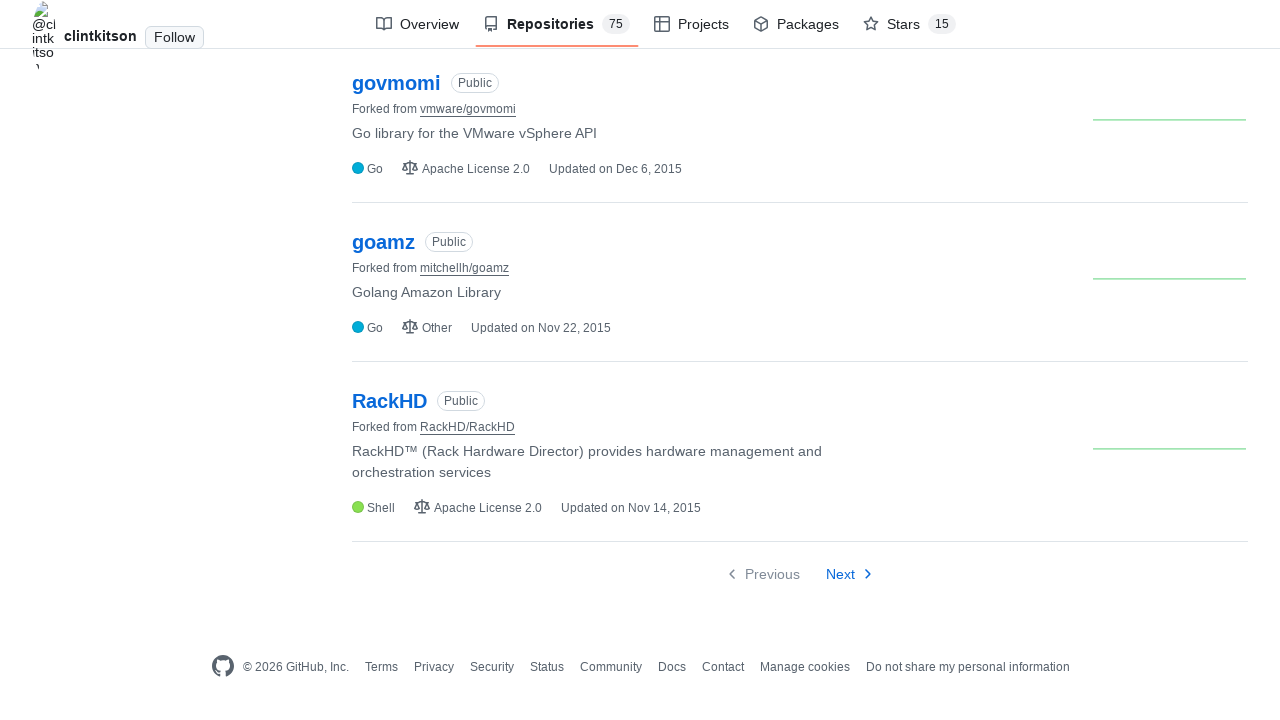